Tests clicking the Phones category link to filter products by phones

Starting URL: https://www.demoblaze.com/

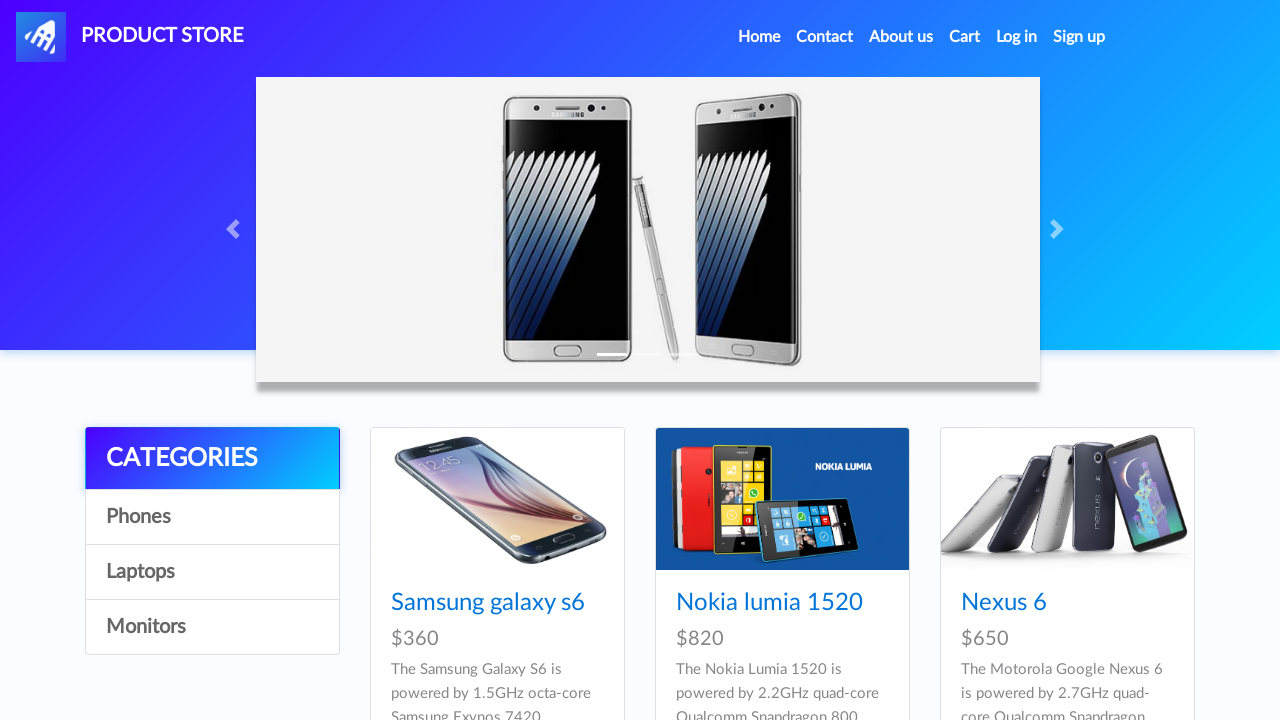

Clicked on Phones category link to filter products at (212, 517) on a:has-text('Phones')
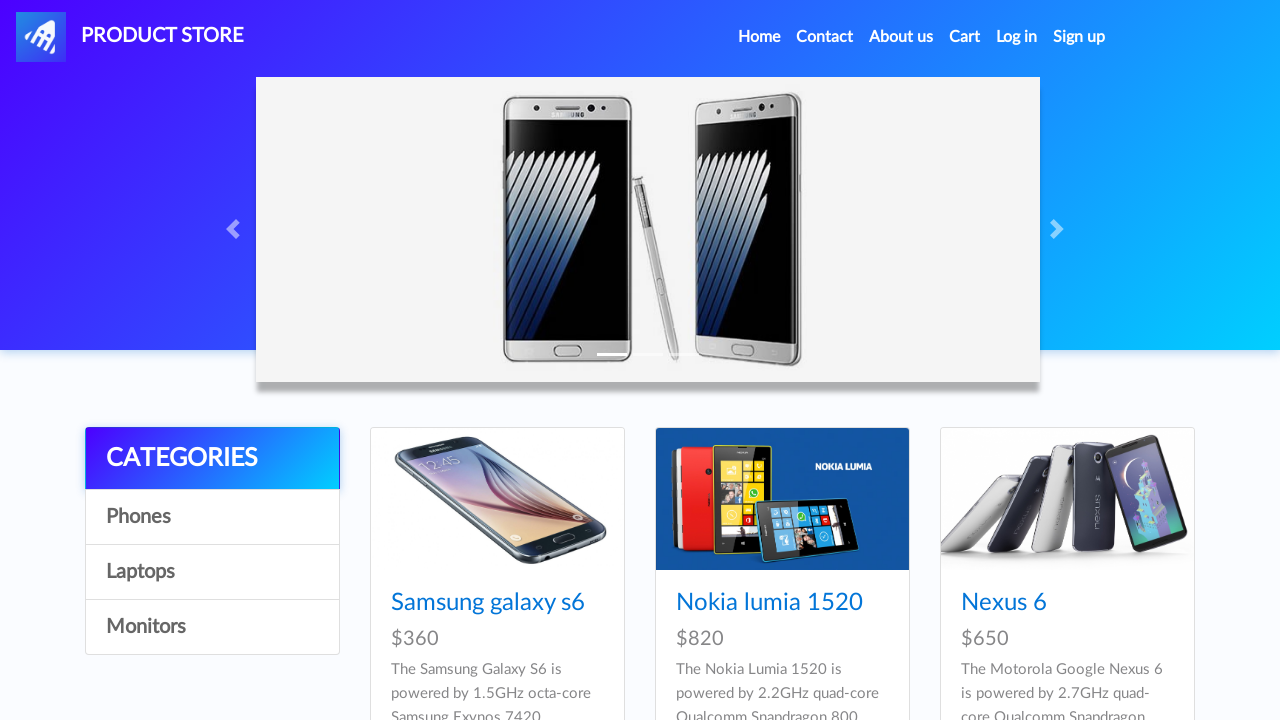

Waited for phone products to load
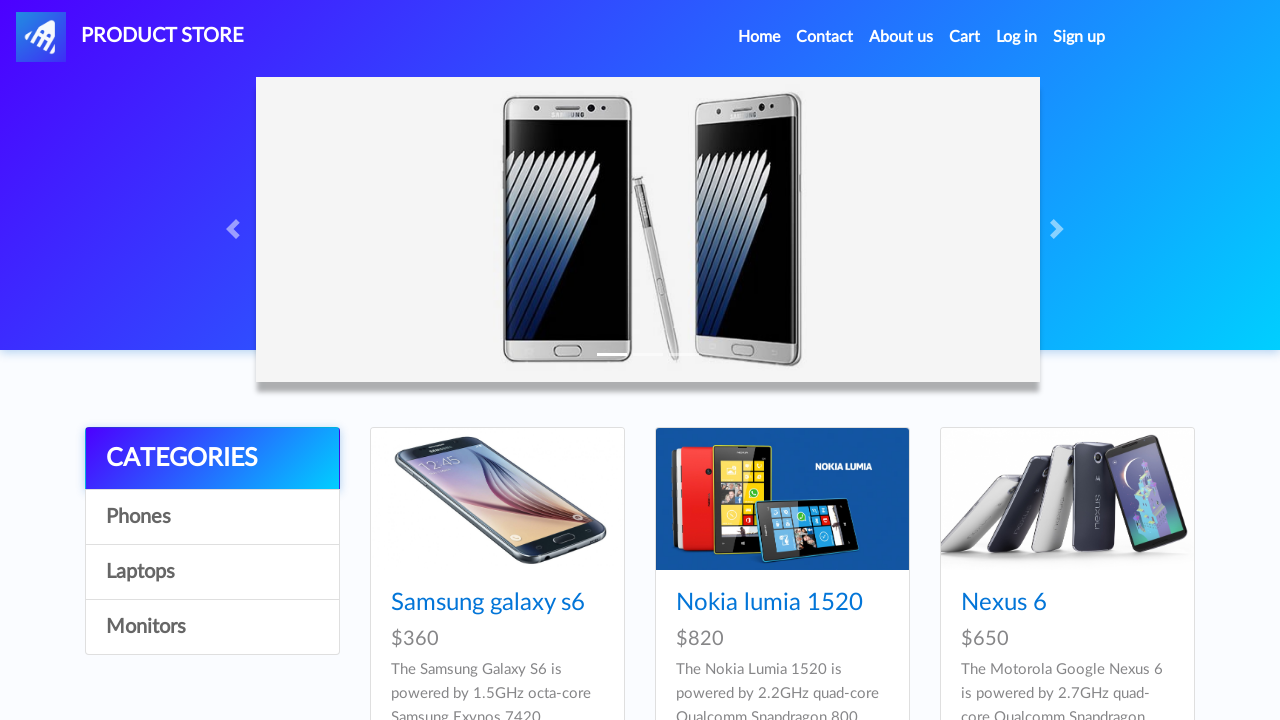

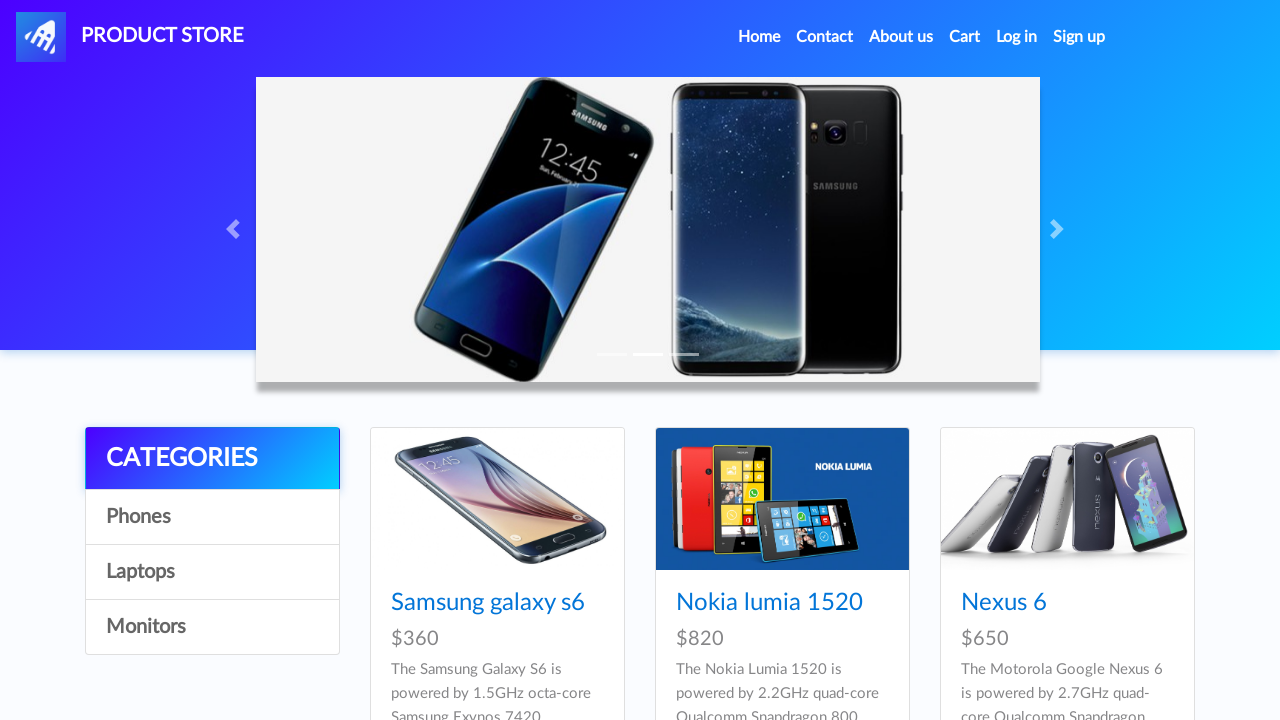